Tests a math quiz page by reading two numbers, calculating their sum, selecting the answer from a dropdown, and clicking submit

Starting URL: http://suninjuly.github.io/selects1.html

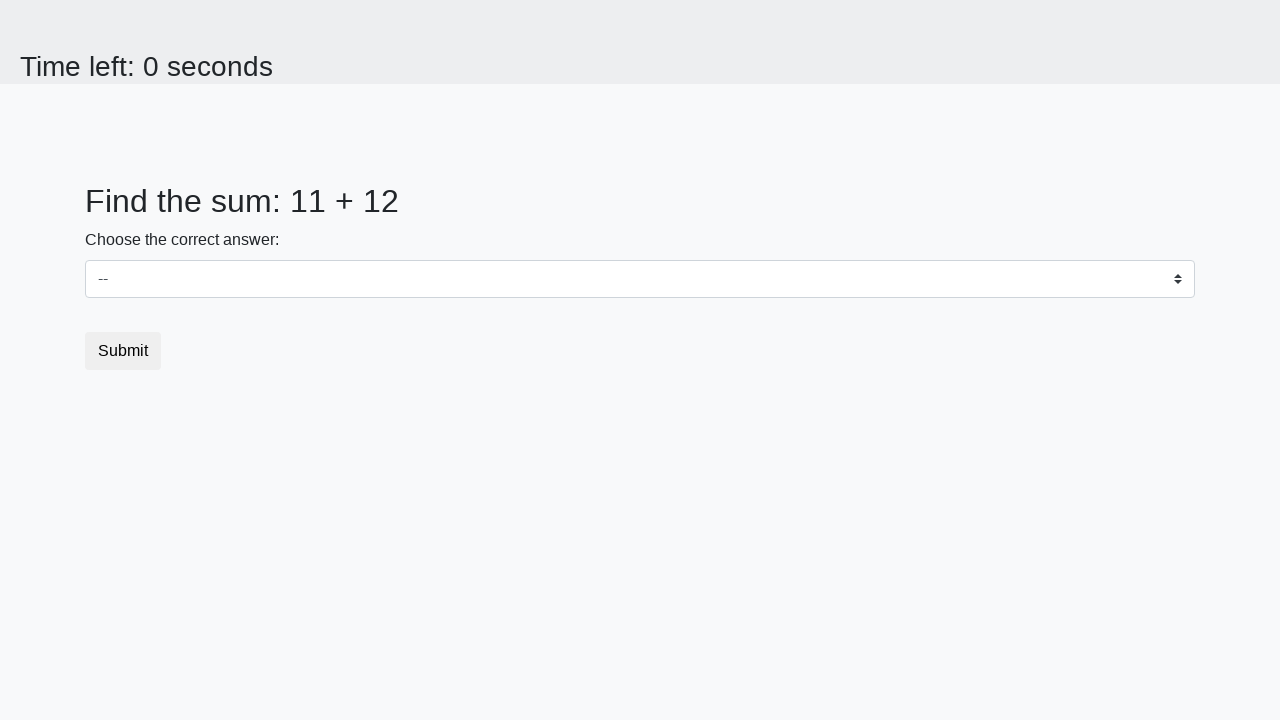

Read first number from #num1 element
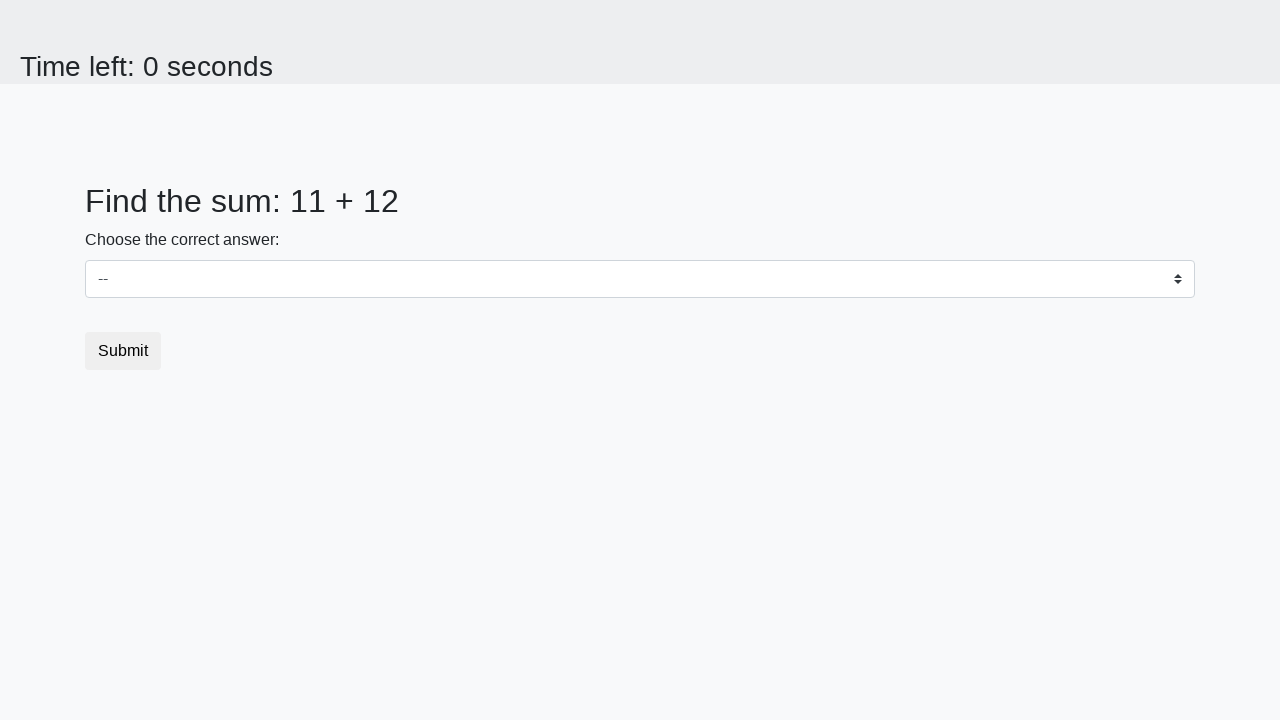

Read second number from #num2 element
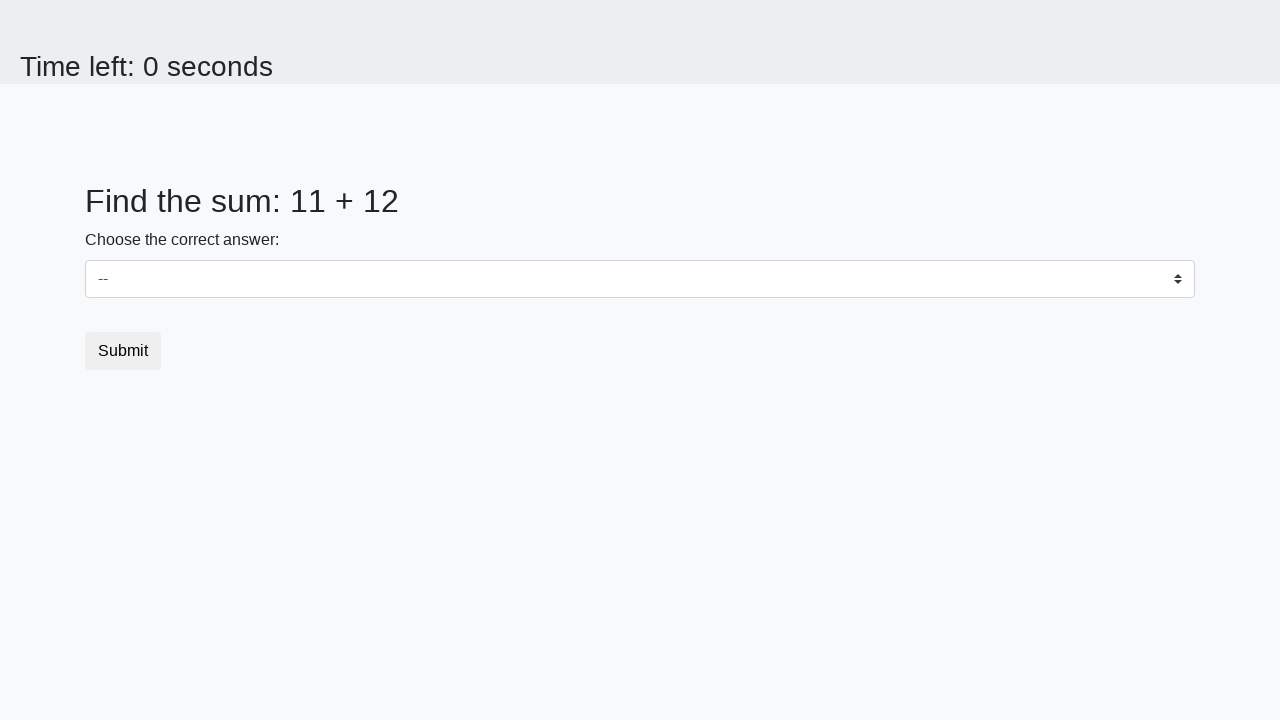

Calculated sum: 11 + 12 = 23
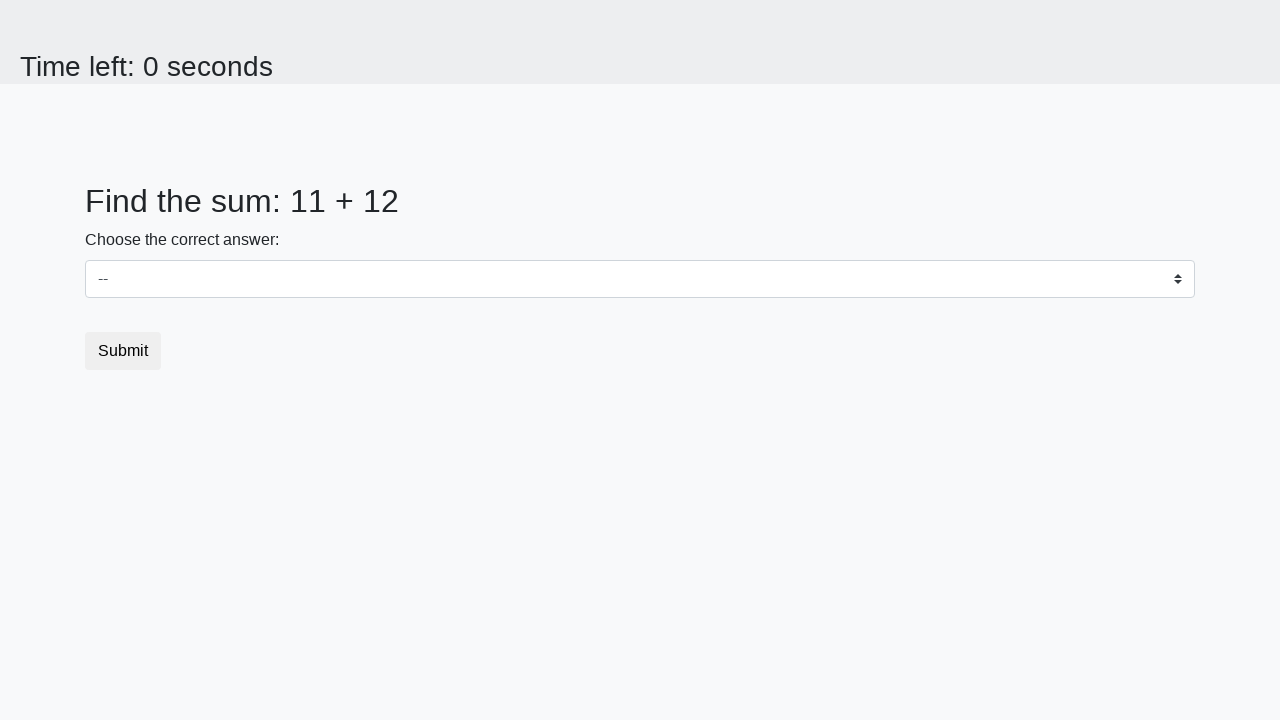

Selected answer 23 from dropdown on select
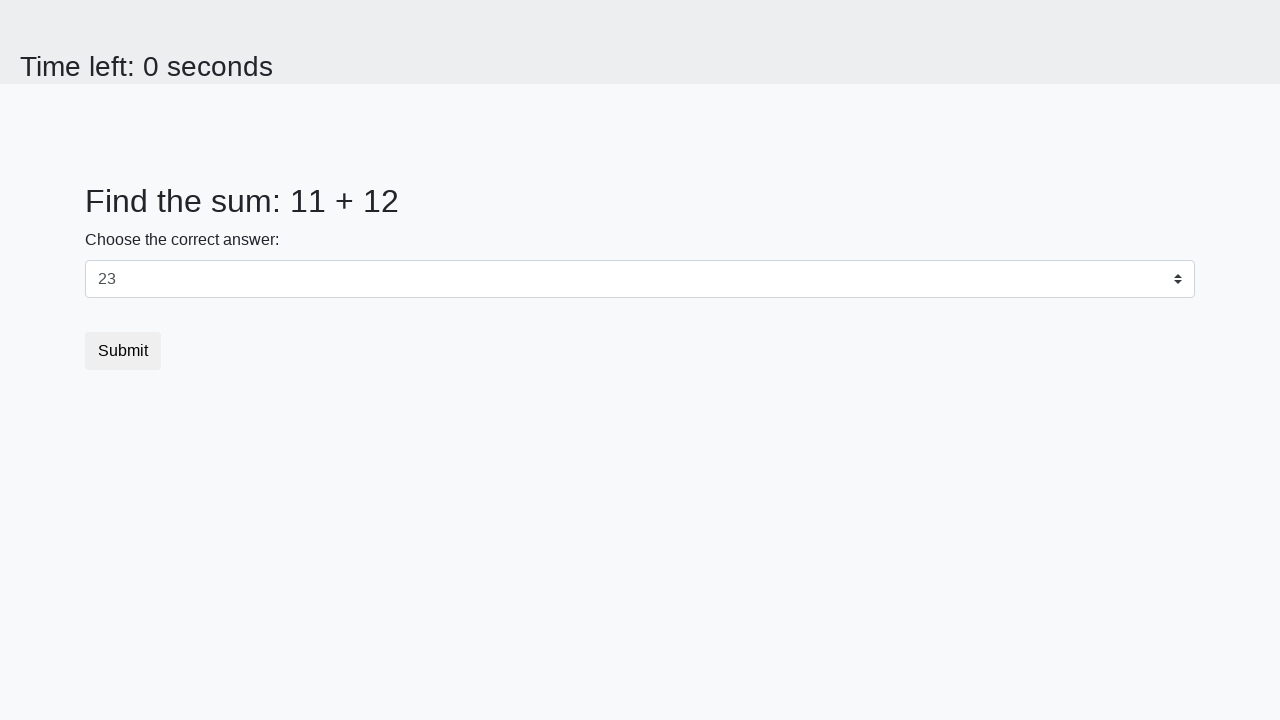

Clicked submit button at (123, 351) on button
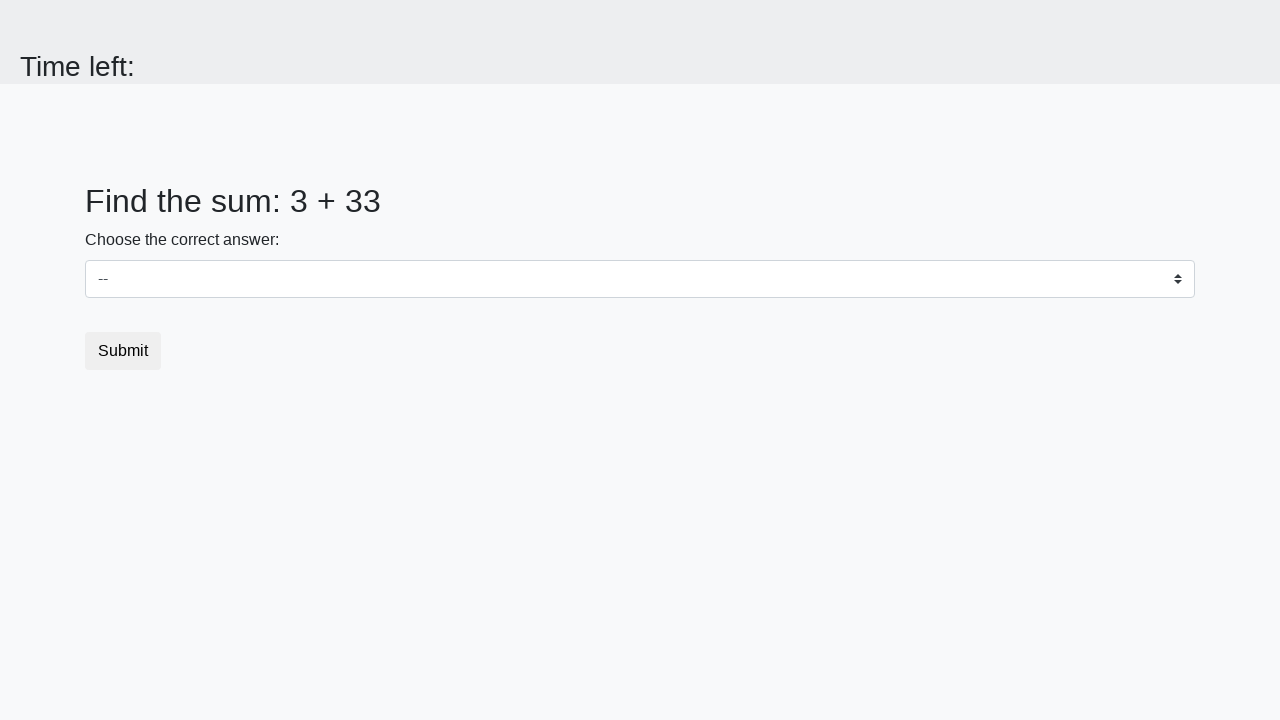

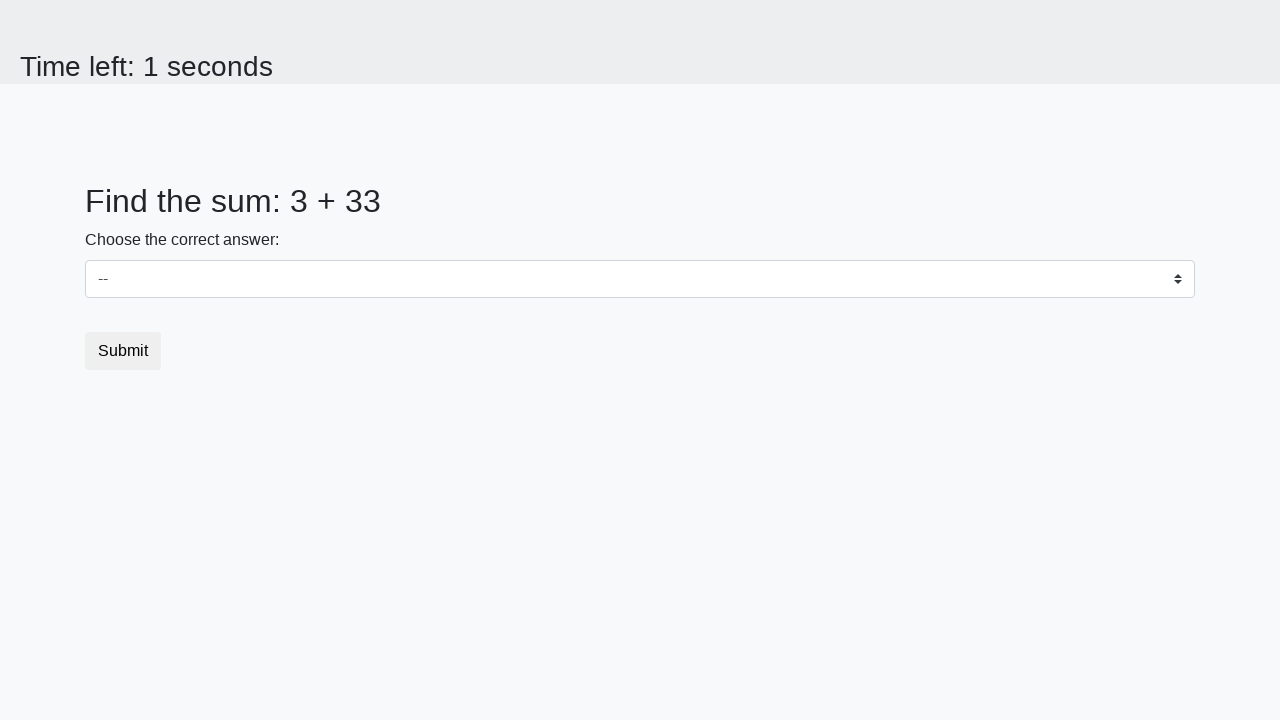